Tests entering a date directly into the date text box by typing

Starting URL: https://kristinek.github.io/site/examples/actions

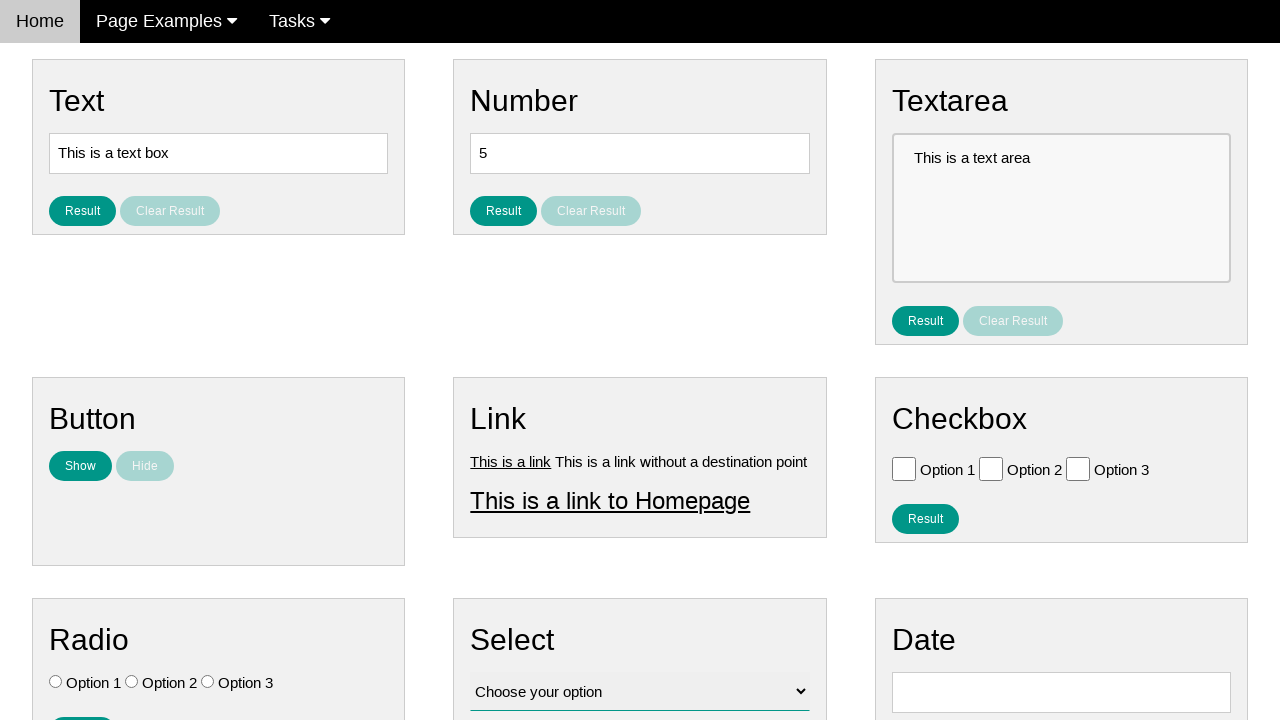

Located date input field with ID vfb-8
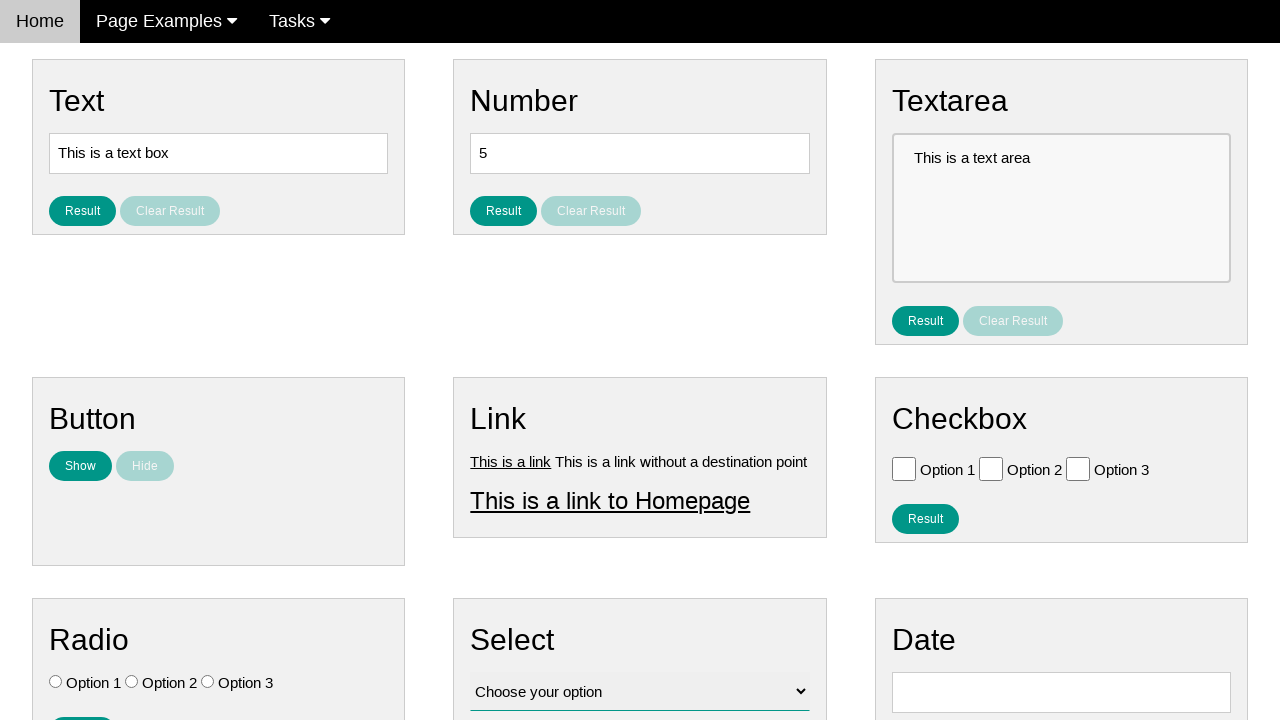

Cleared the date input field on #vfb-8
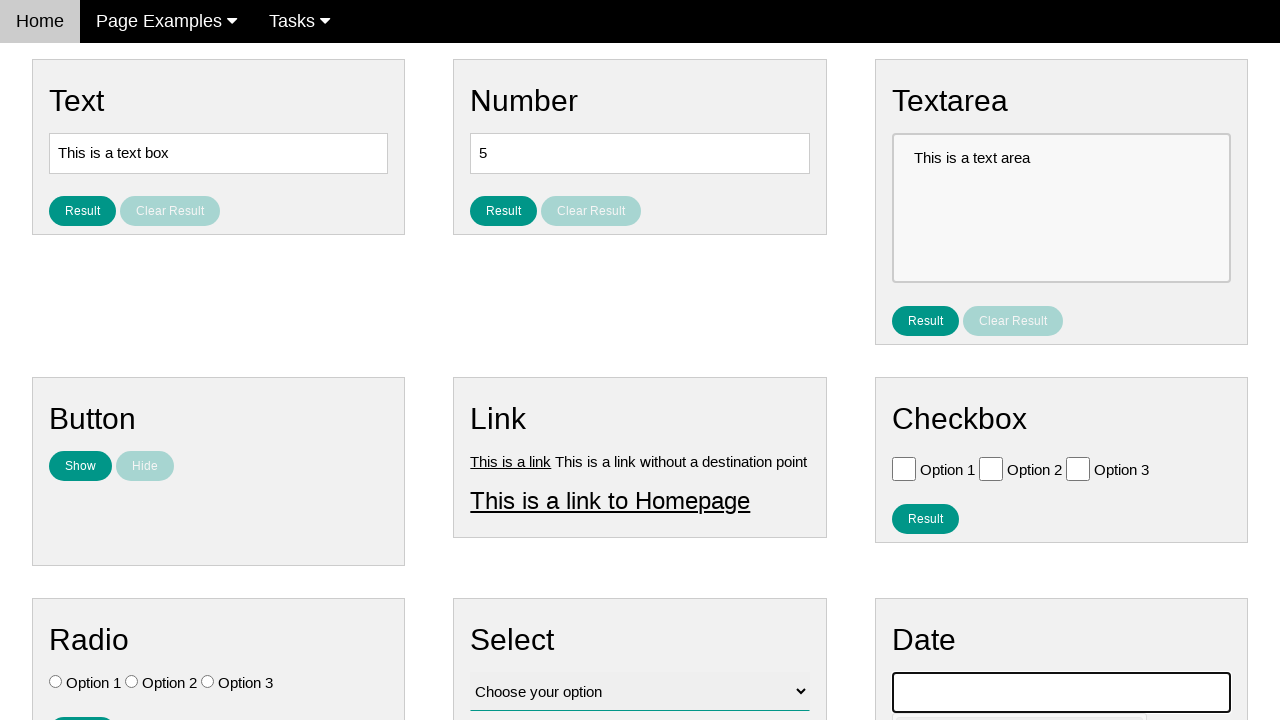

Entered date '12/15/2014' into the date text box on #vfb-8
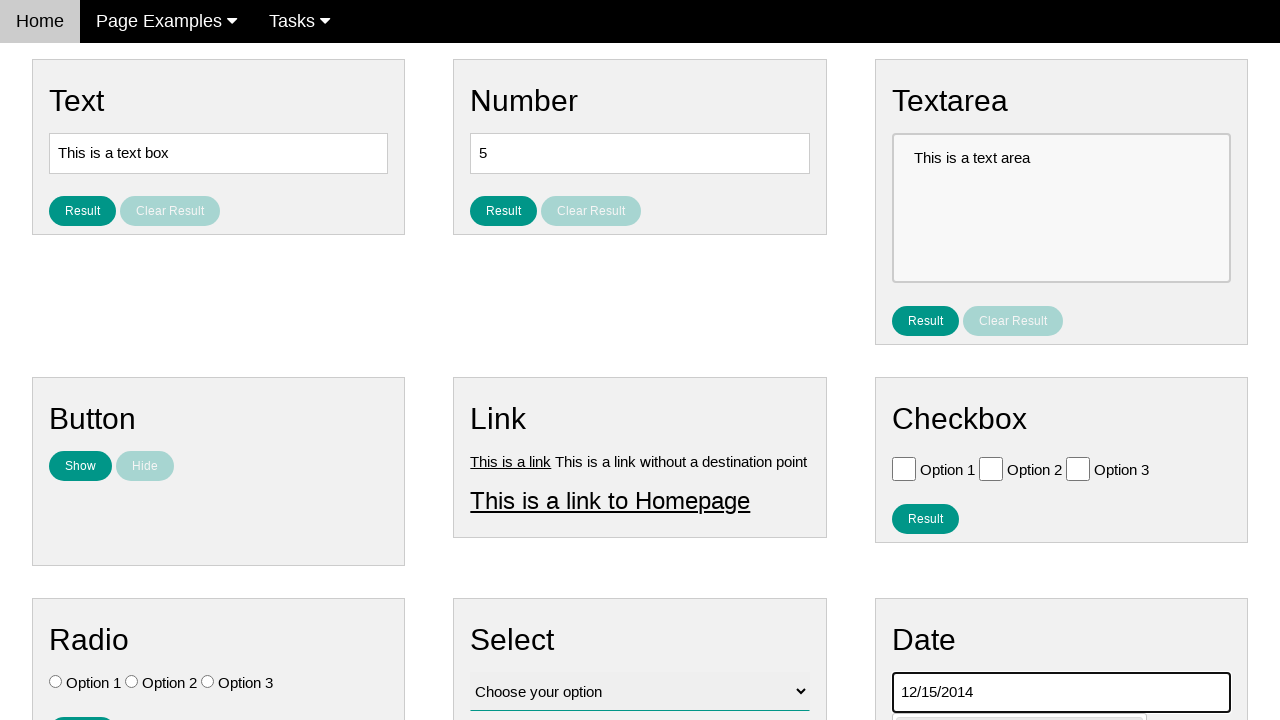

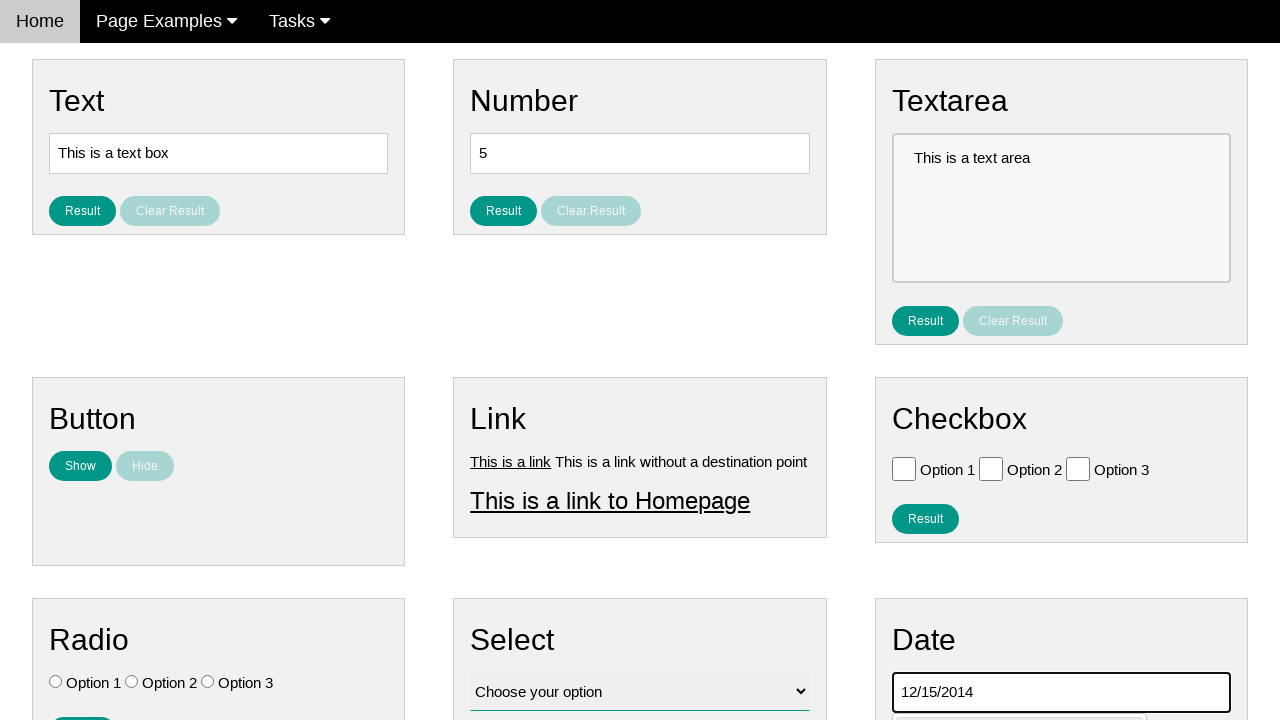